Tests the search functionality on python.org by entering "pycon" as a search query and verifying that search results are displayed

Starting URL: https://www.python.org

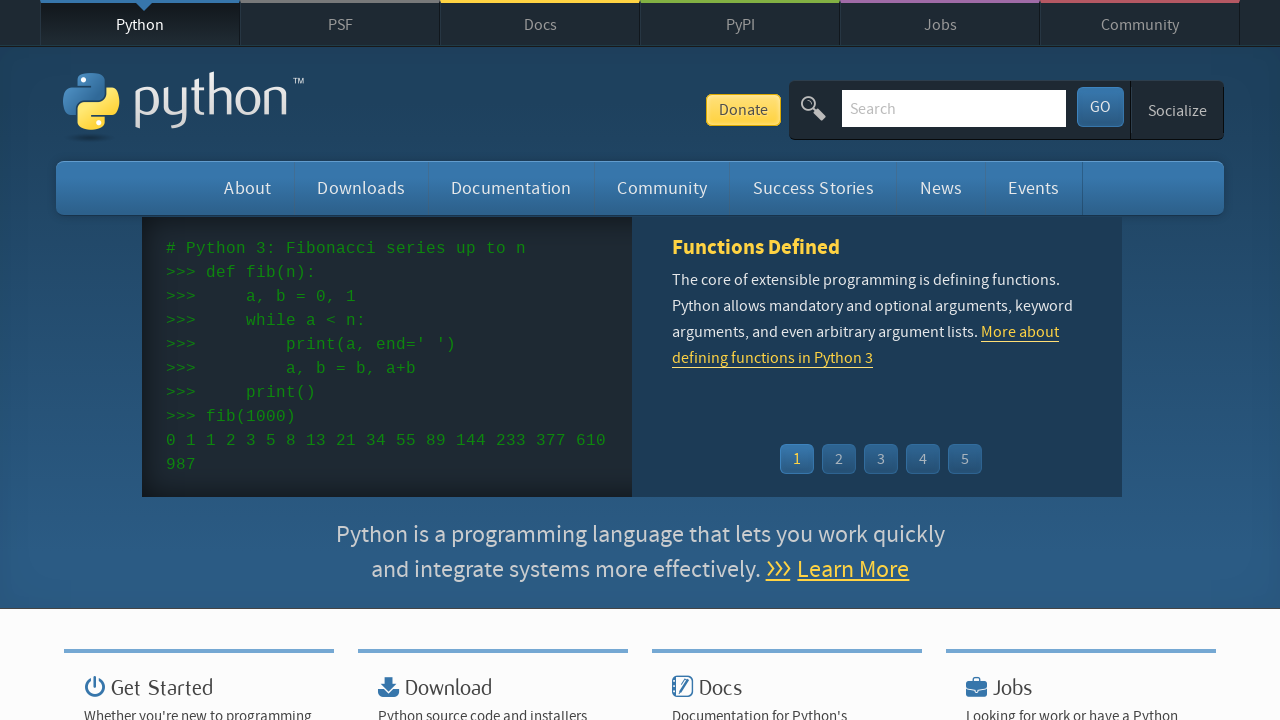

Verified Python.org page loaded by checking title contains 'Python'
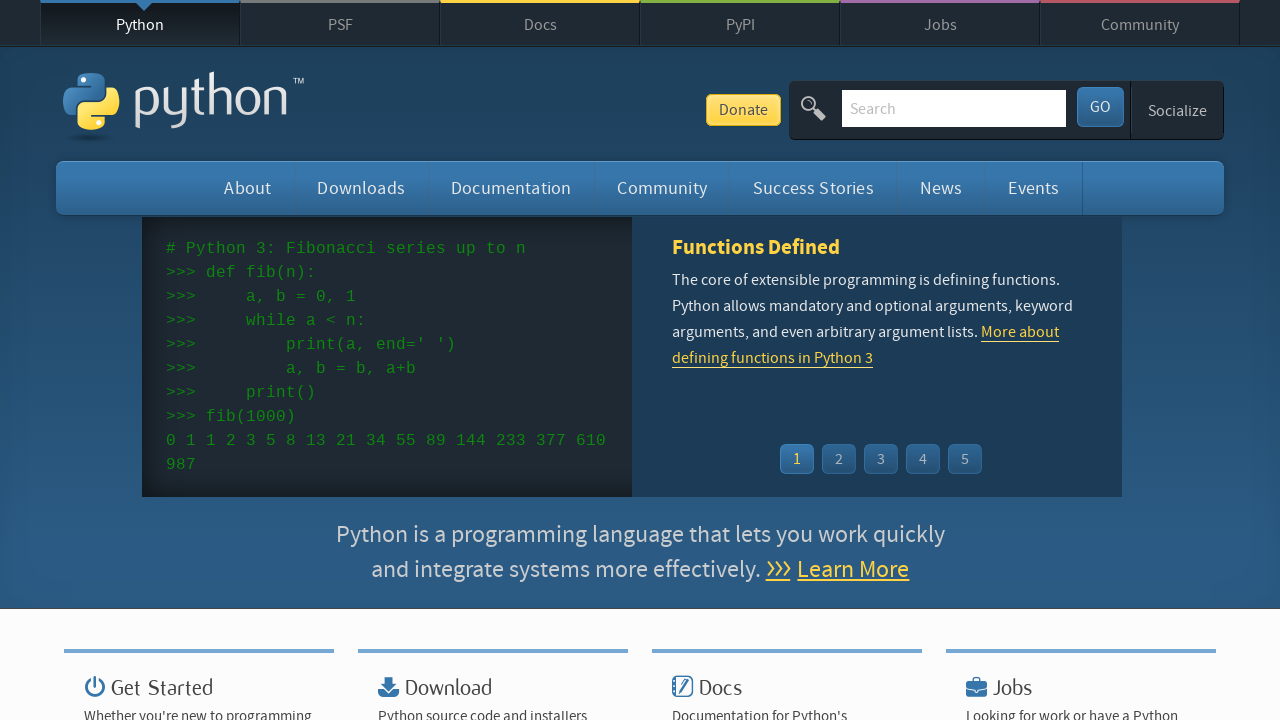

Filled search box with 'pycon' query on input[name='q']
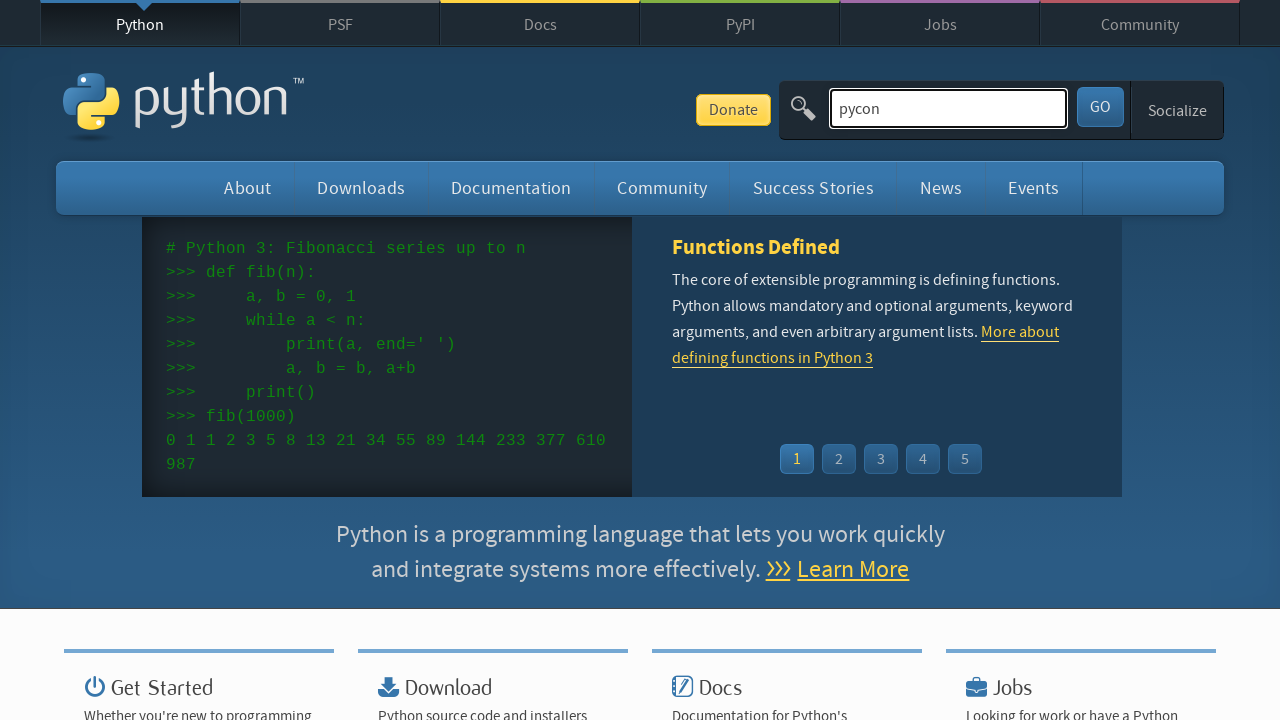

Clicked search submit button to search for 'pycon' at (1100, 107) on button[type='submit']
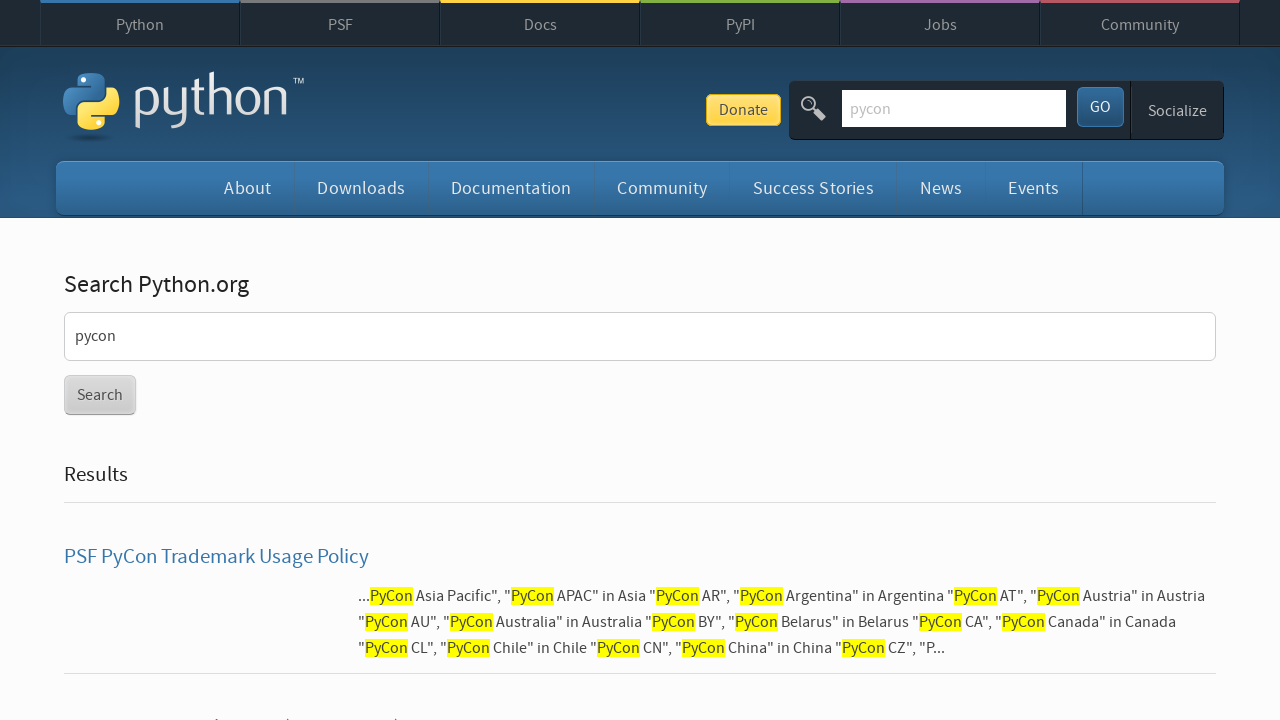

Search results displayed successfully
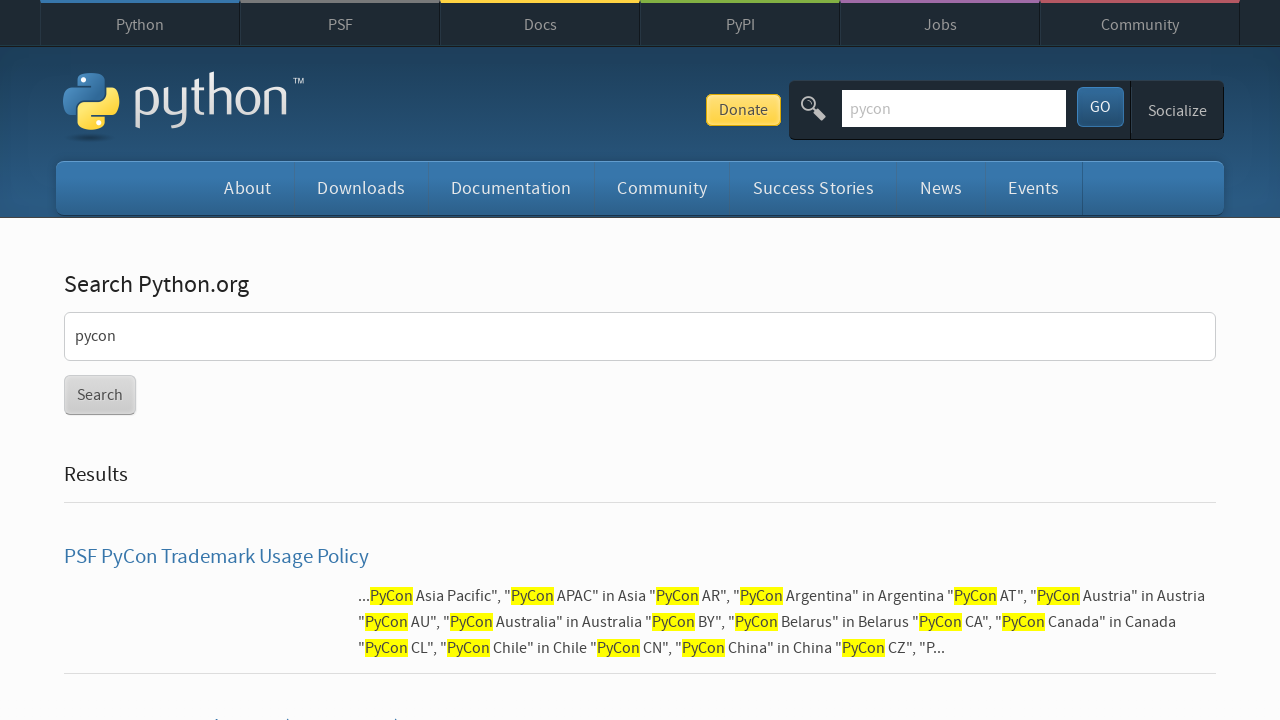

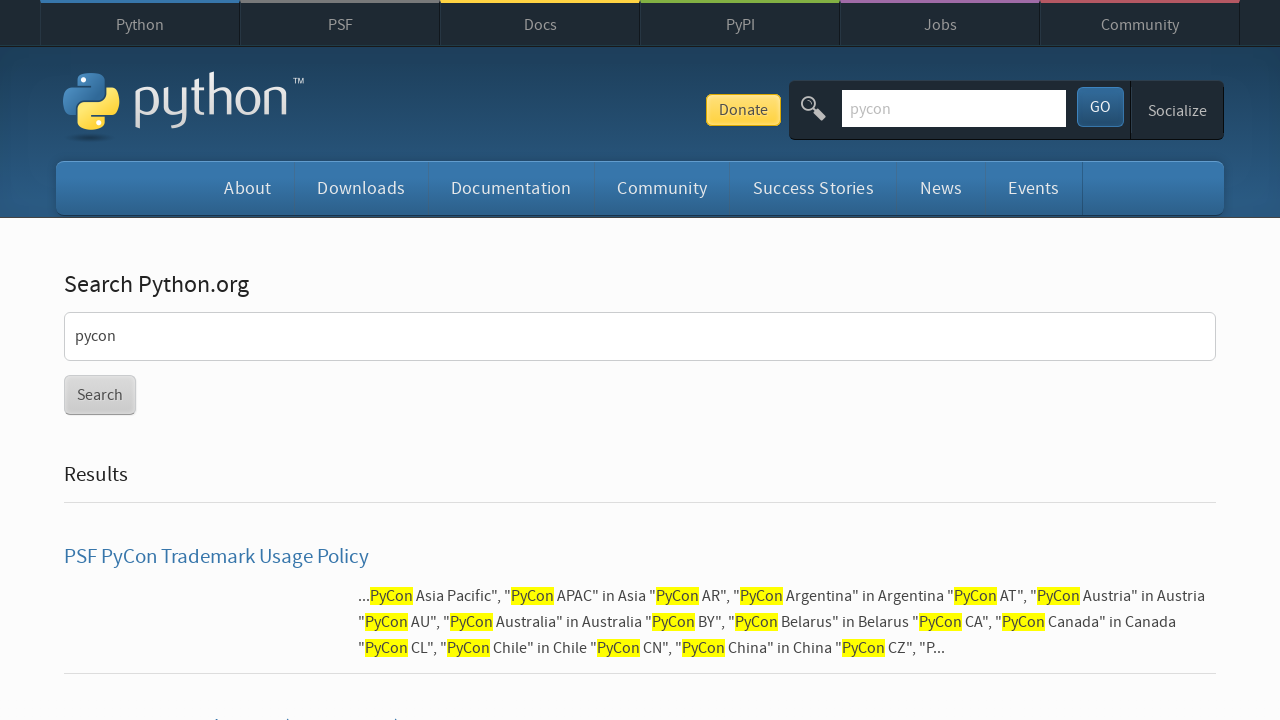